Tests the advanced search functionality on the São Paulo Court Electronic Journal (DJE) by navigating to the advanced search section, selecting "caderno 5 - Editais e Leilões" (Auctions) from the dropdown, entering "leiloeiro" as a keyword, and submitting the search.

Starting URL: https://dje.tjsp.jus.br/cdje/consultaAvancada.do

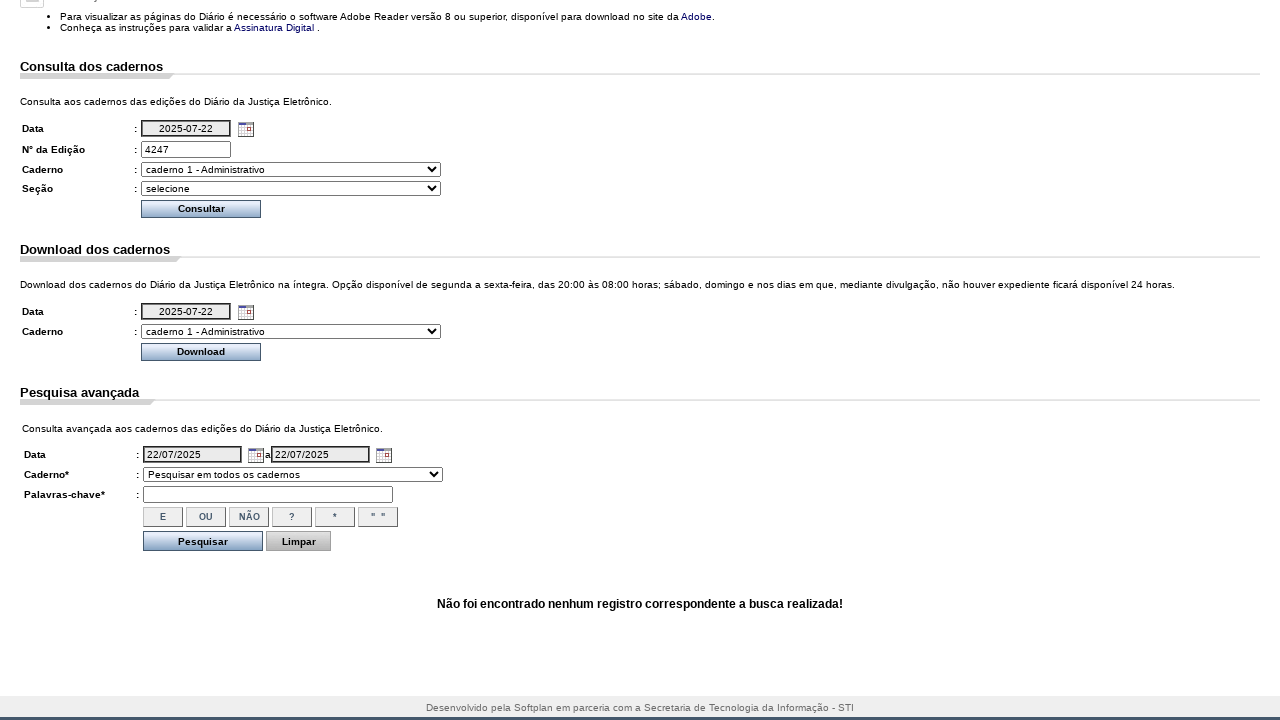

Waited for page to load (networkidle)
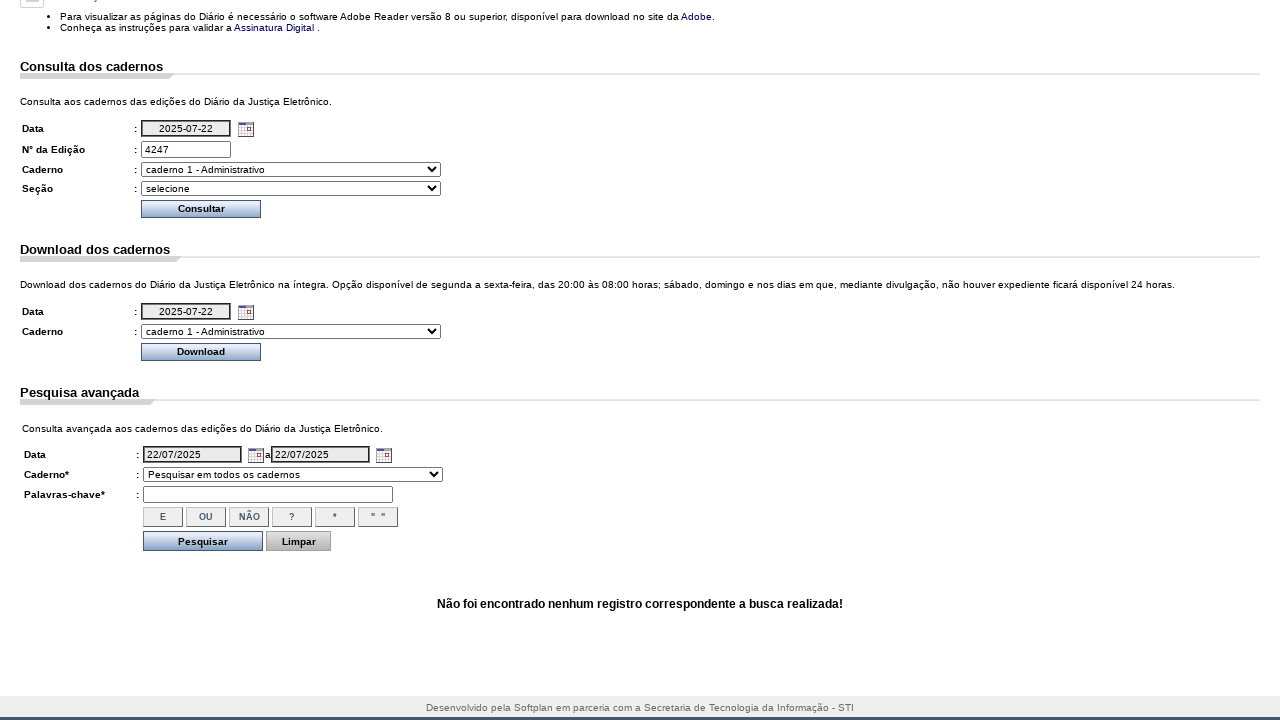

Scrolled to advanced search section (#buscaavancada)
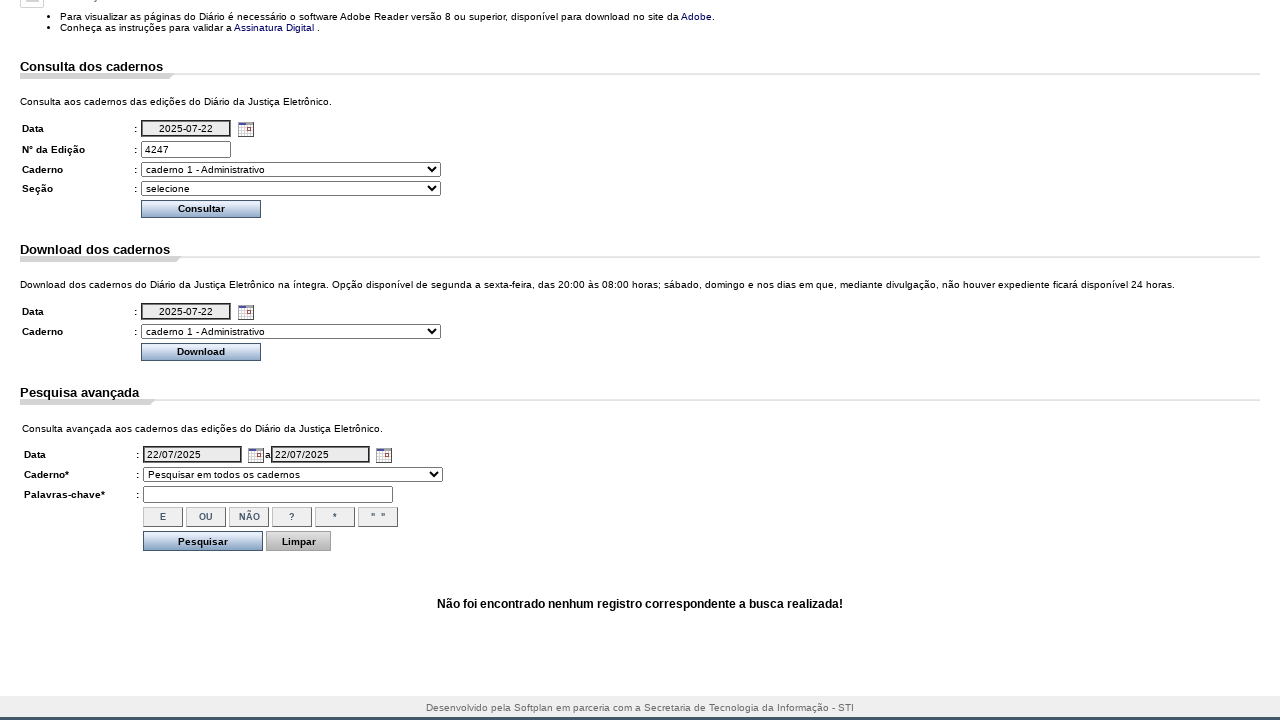

Waited for scroll animation to complete
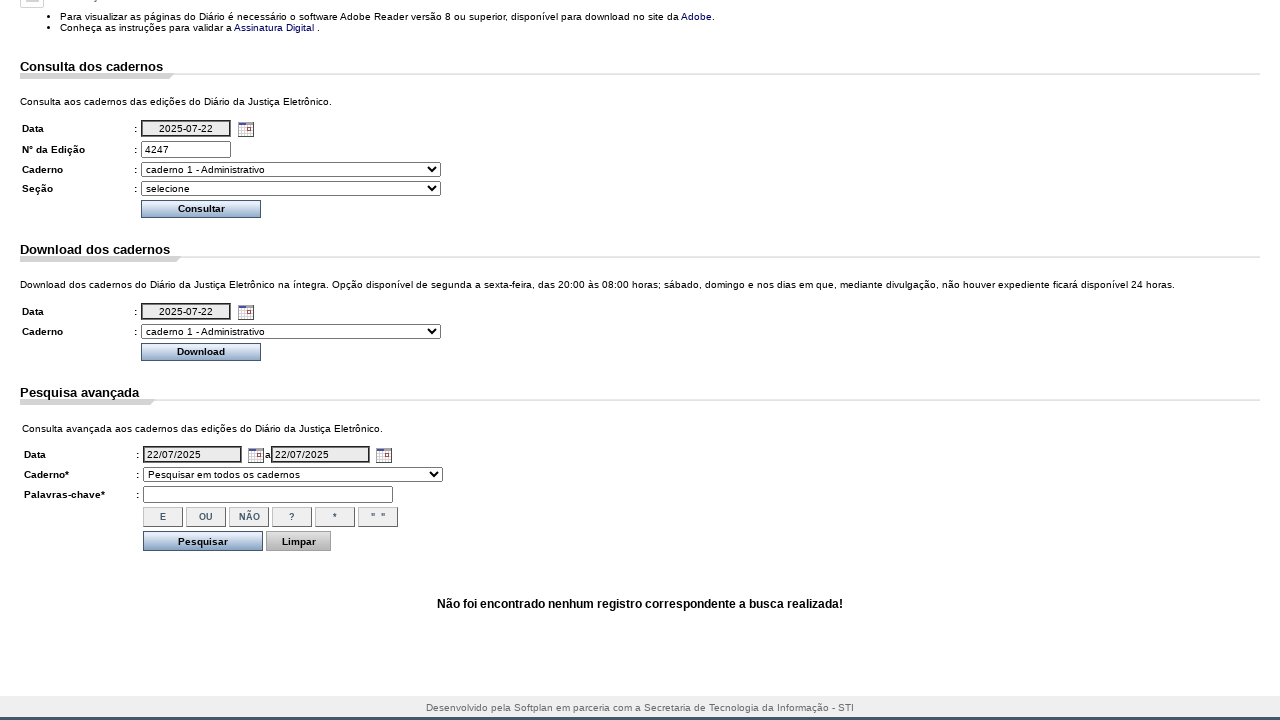

Selected 'caderno 5 - Editais e Leilões' (Auctions) from dropdown on select[name='dadosConsulta.cdCaderno']
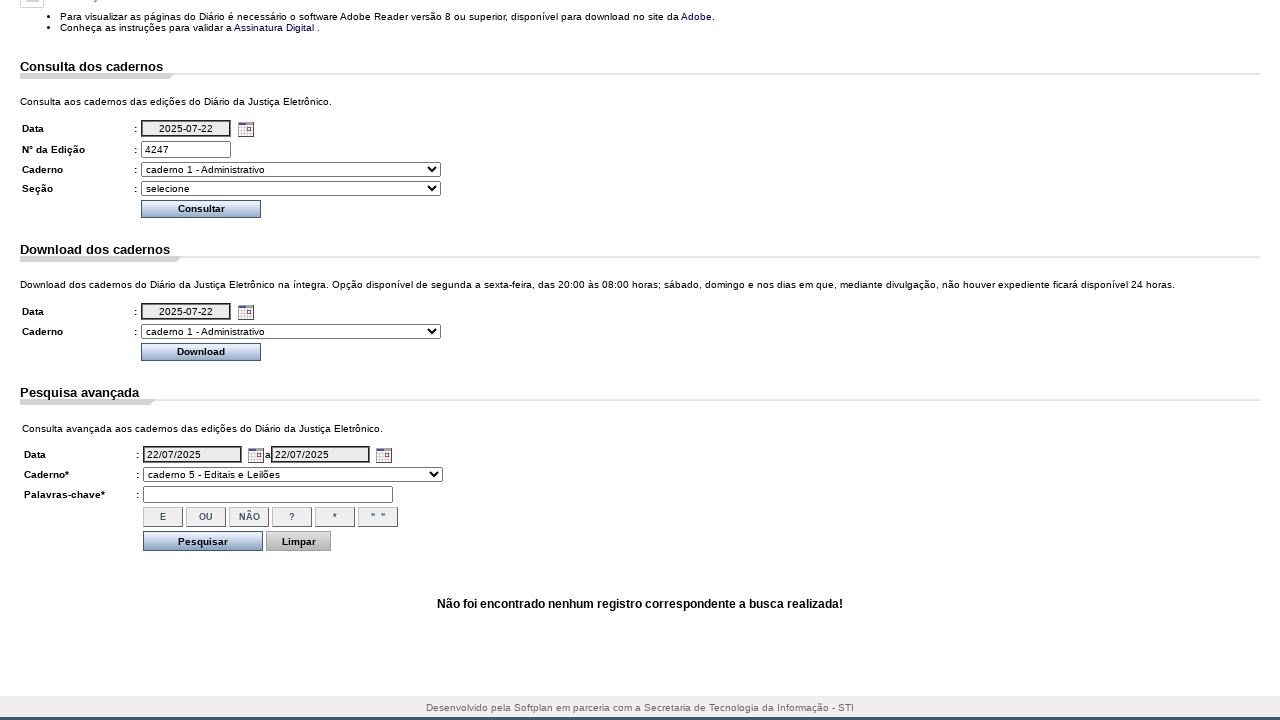

Entered 'leiloeiro' in keyword search field on input[name='dadosConsulta.pesquisaLivre']
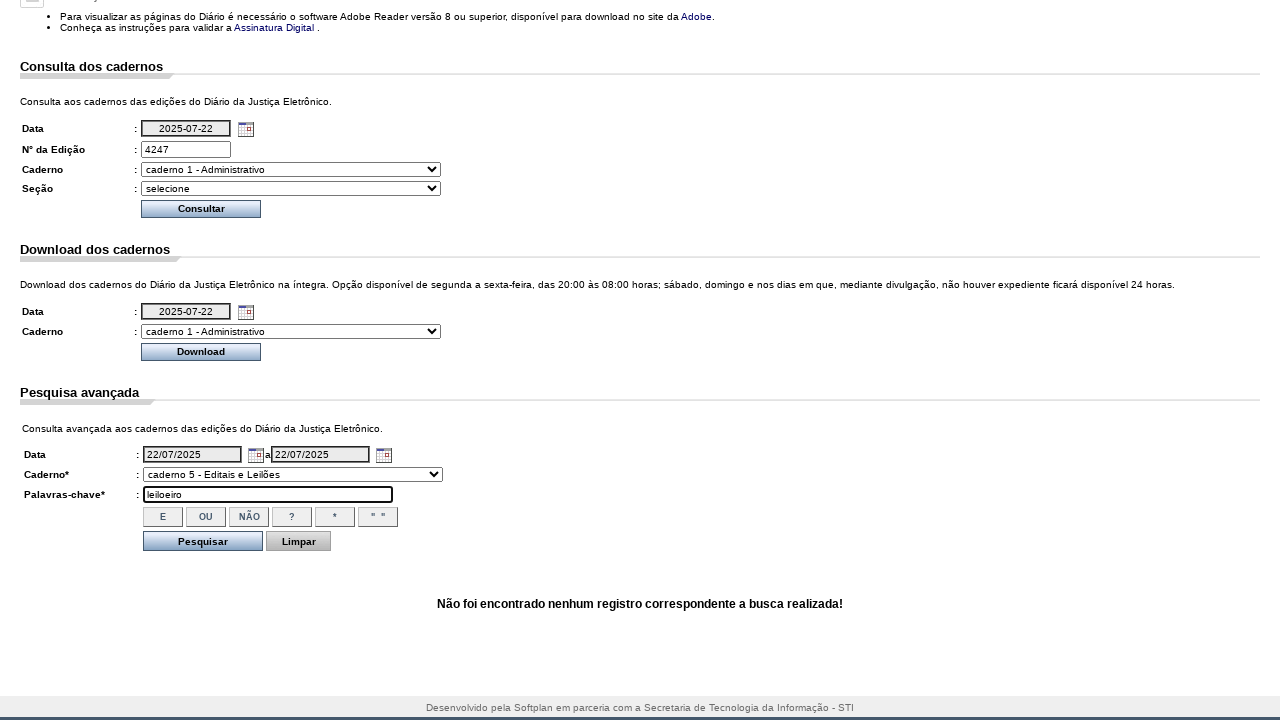

Clicked Pesquisar (Search) button to submit advanced search at (203, 541) on input[value='Pesquisar'][type='submit']
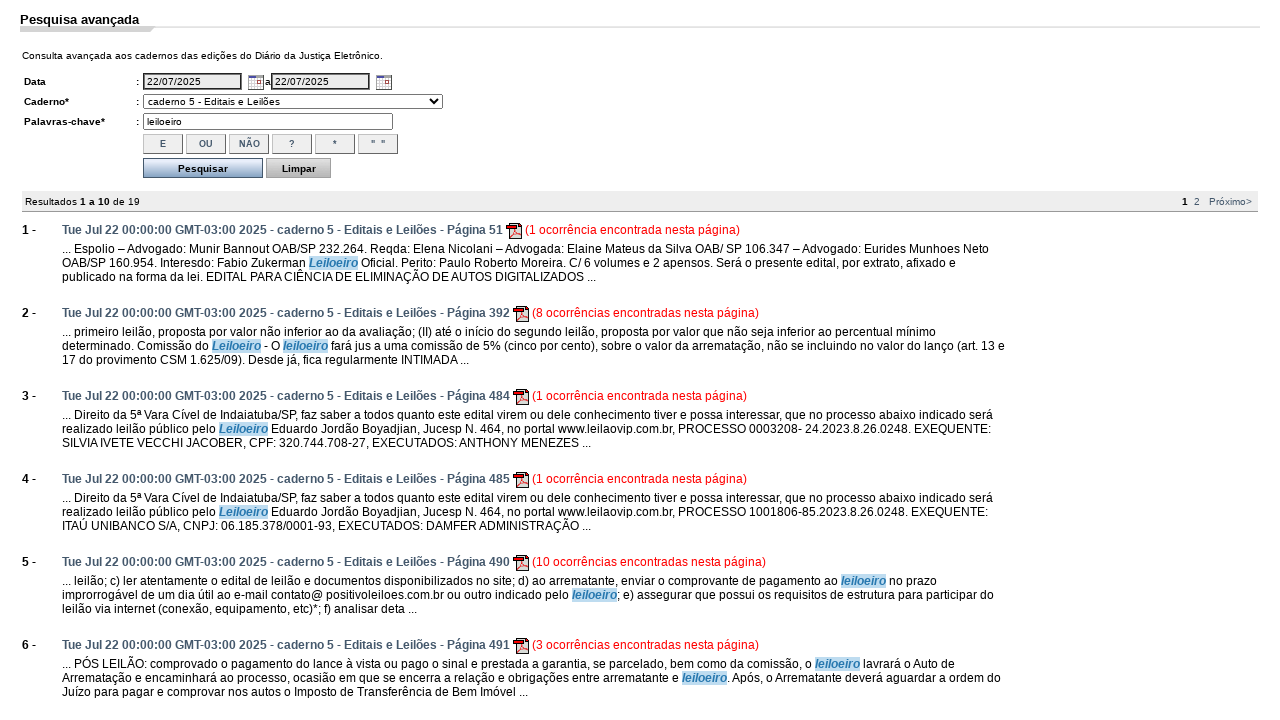

Search results table loaded successfully
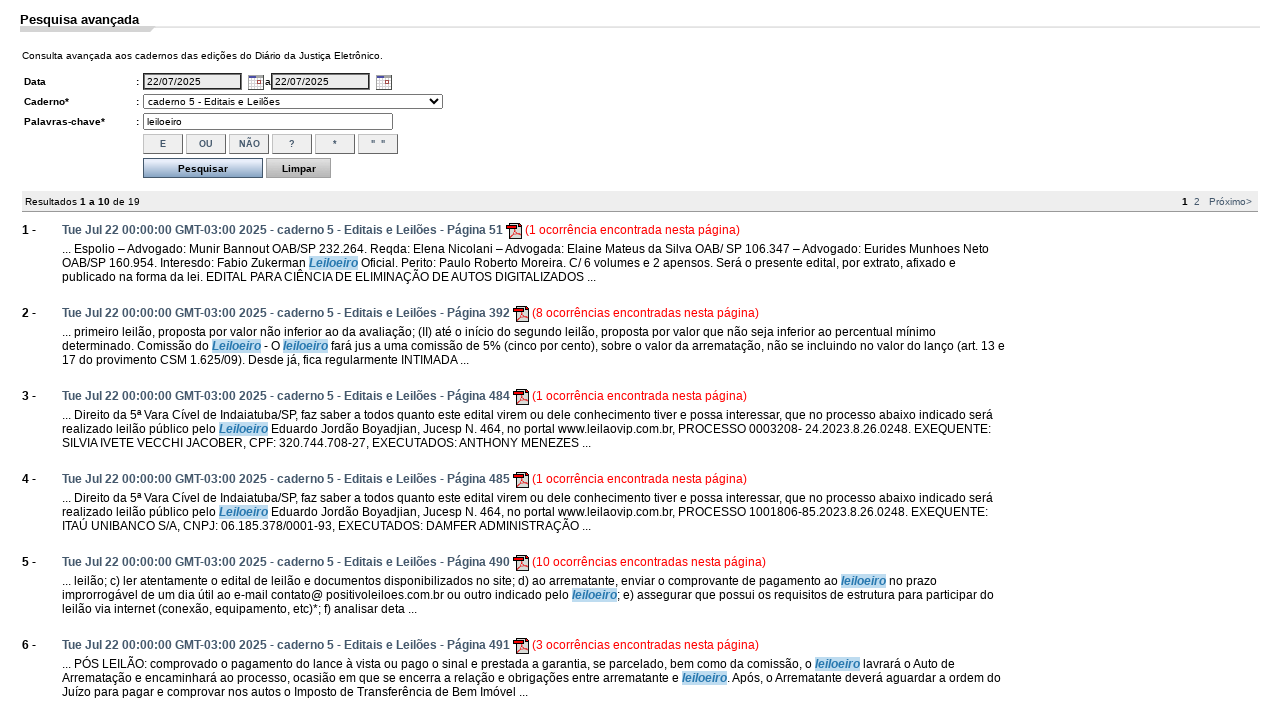

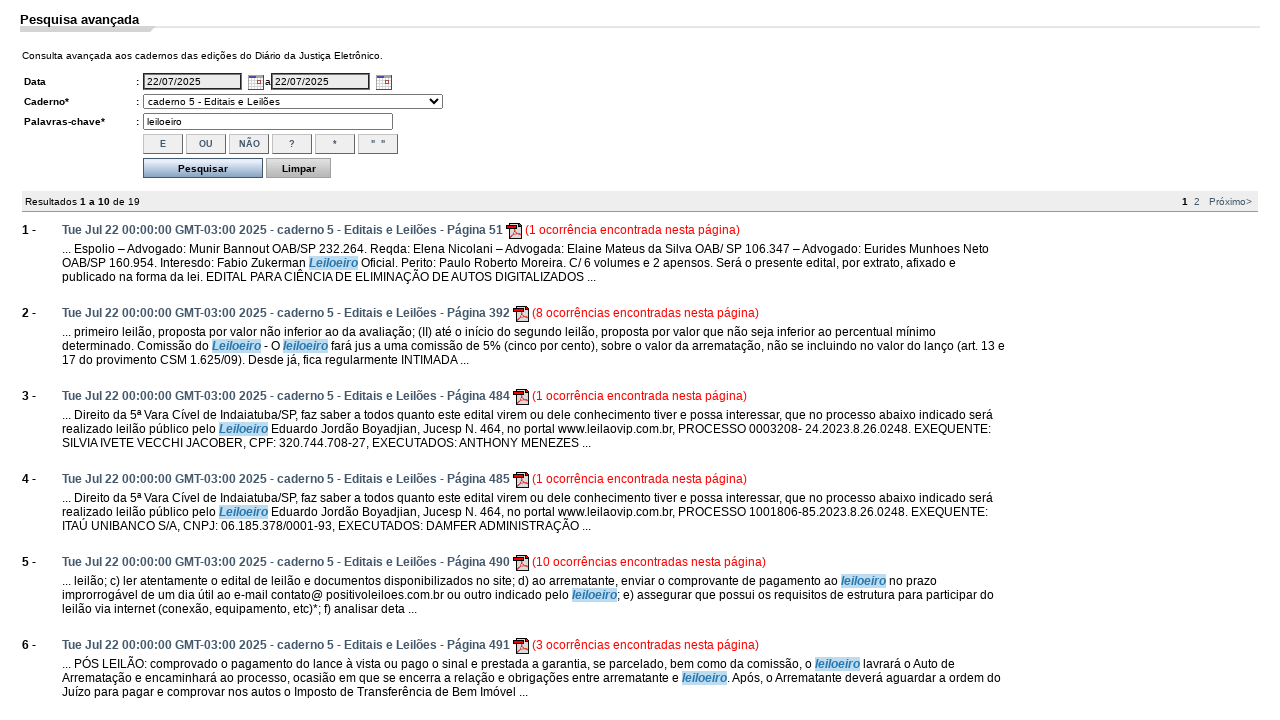